Tests infinite scroll functionality by scrolling down multiple times and verifying new content loads

Starting URL: https://the-internet.herokuapp.com/infinite_scroll

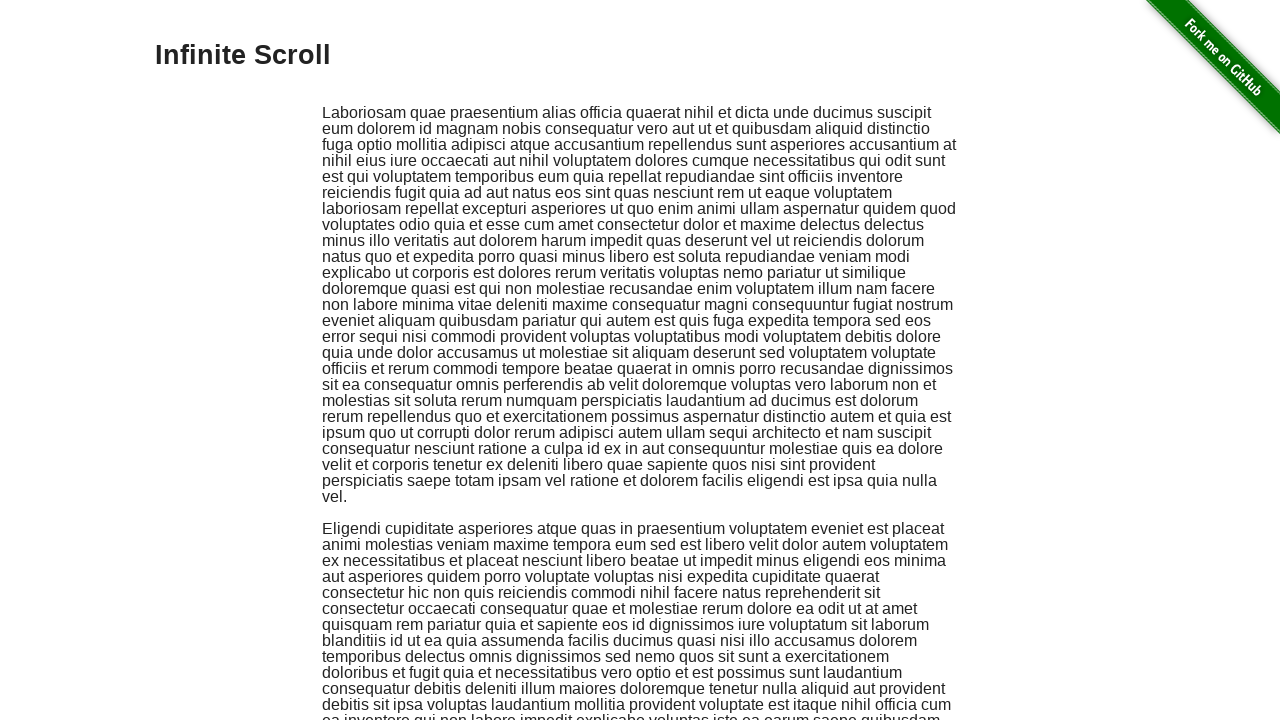

Initial content loaded - waited for .jscroll-added selector
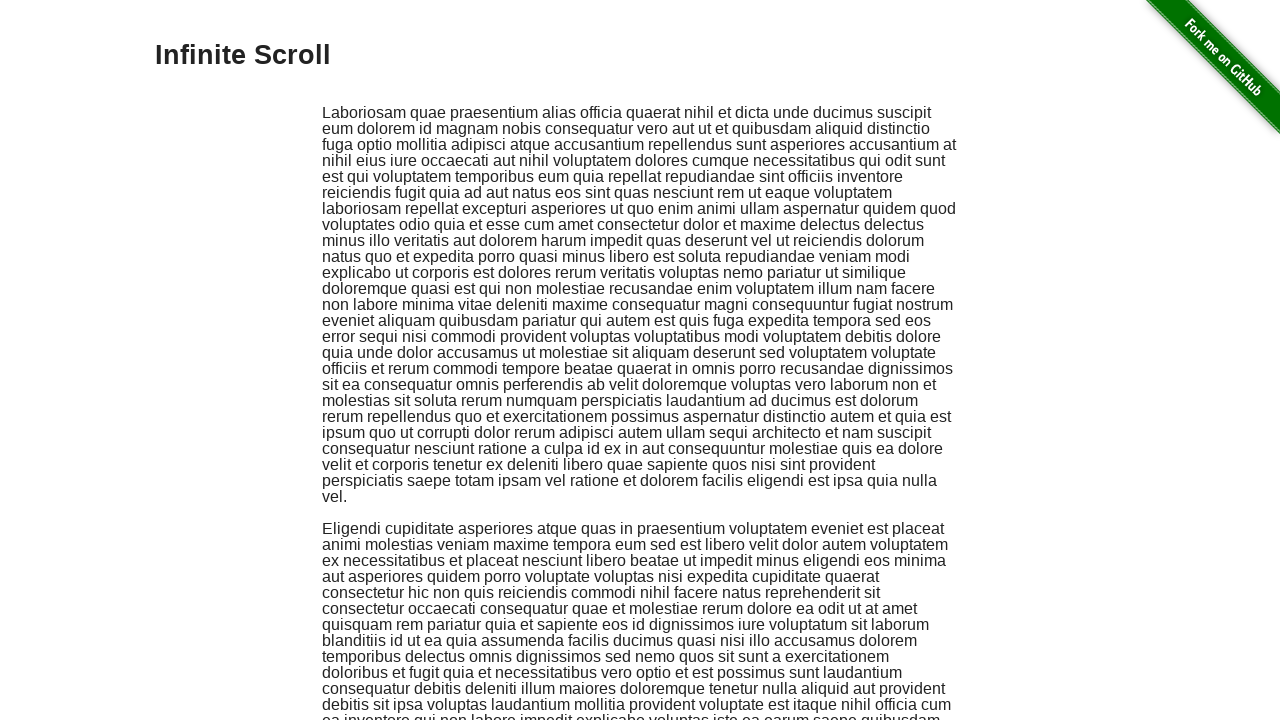

Pressed End key to scroll down the page
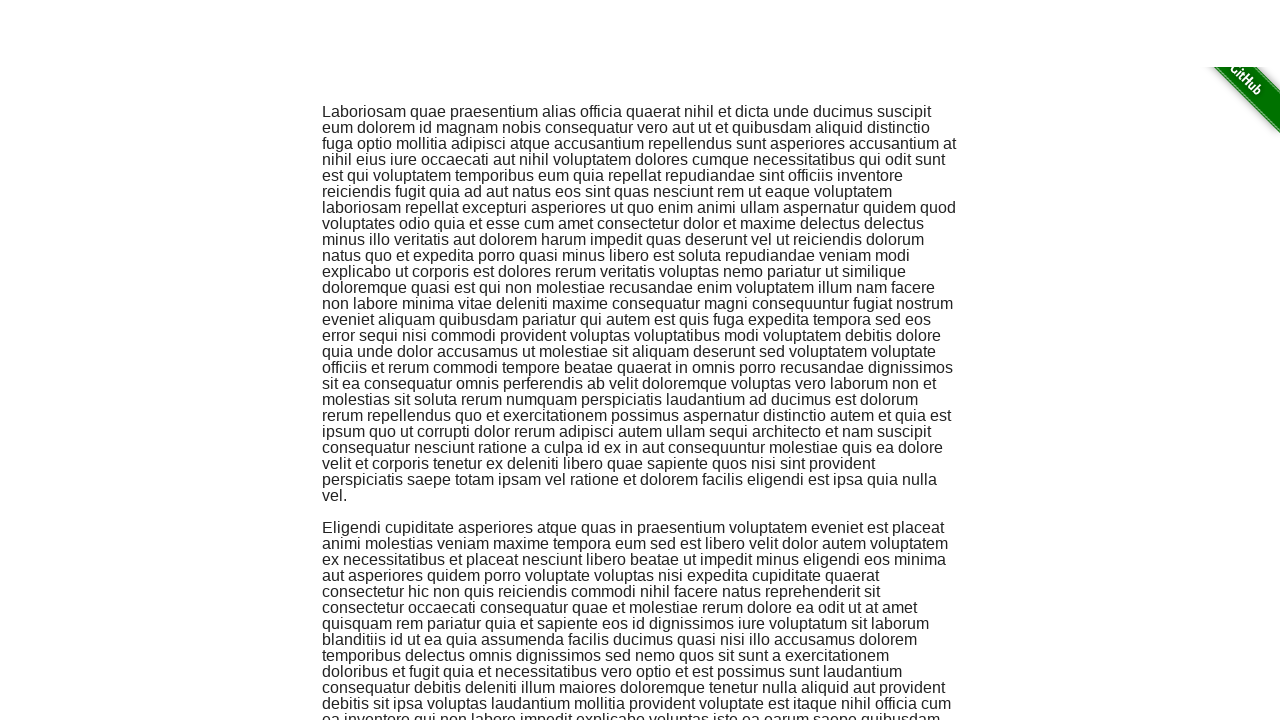

Waited 2 seconds for new content to load
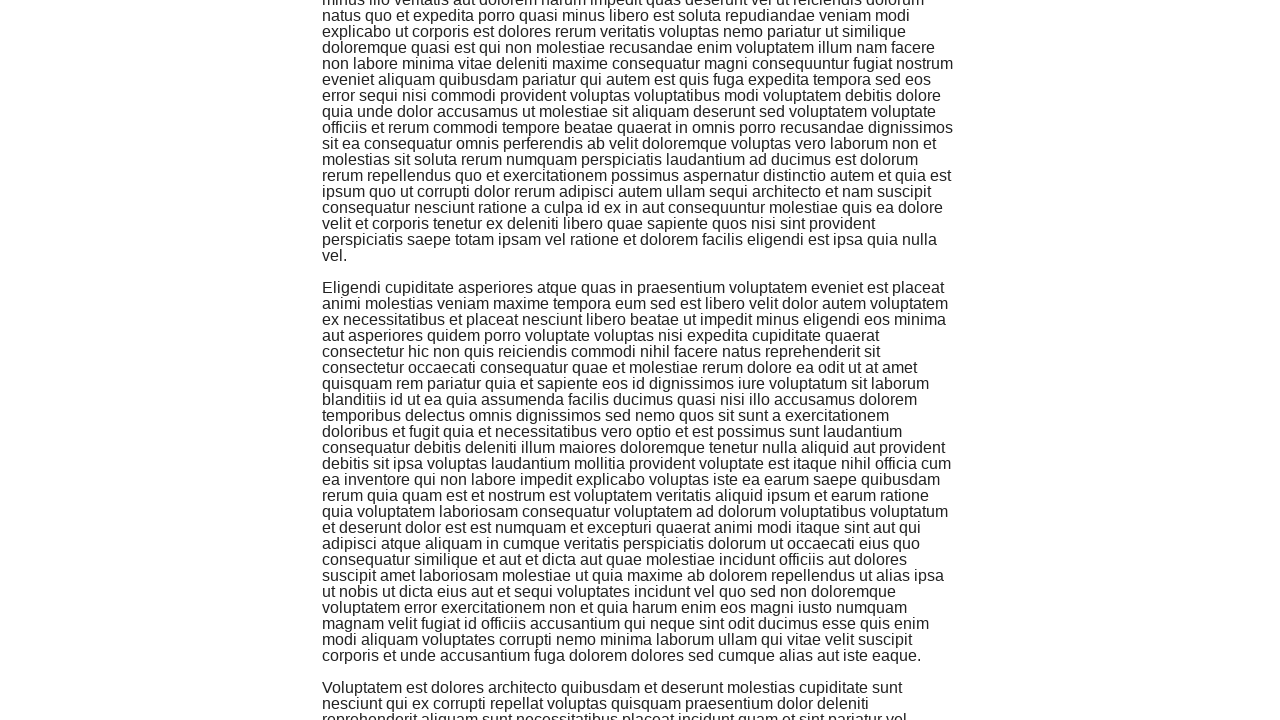

Pressed End key to scroll down the page
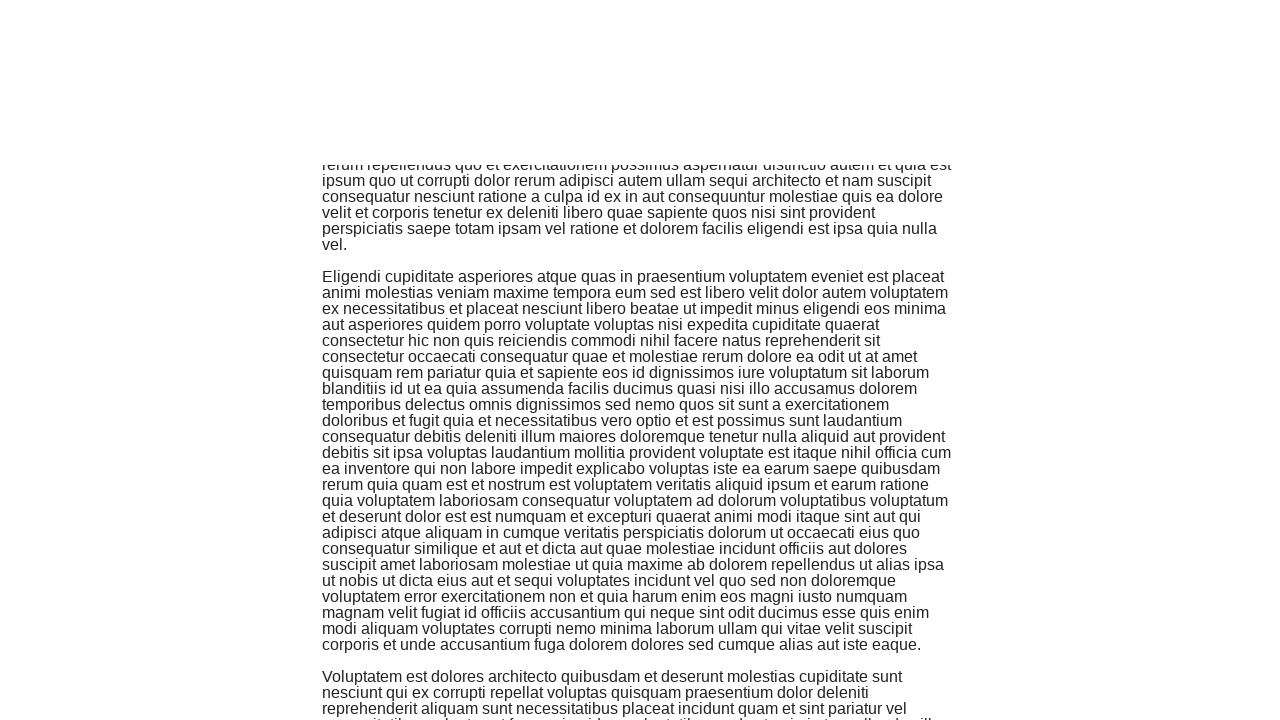

Waited 2 seconds for new content to load
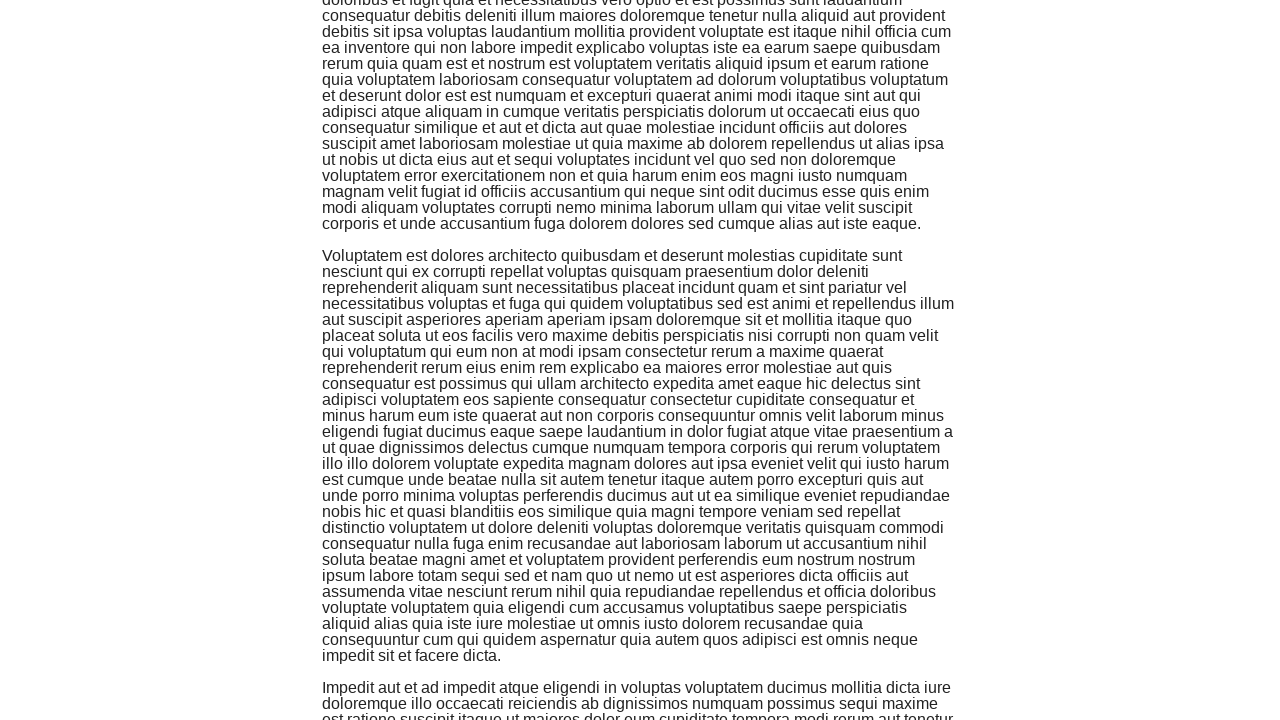

Pressed End key to scroll down the page
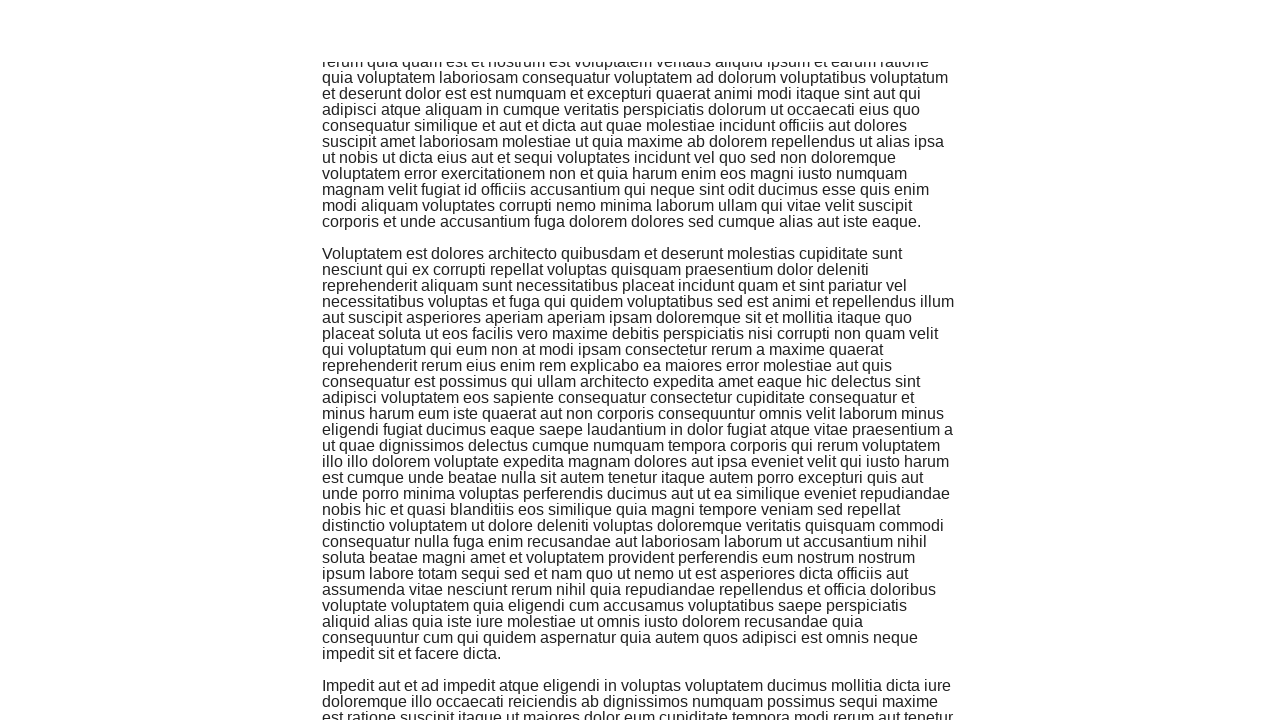

Waited 2 seconds for new content to load
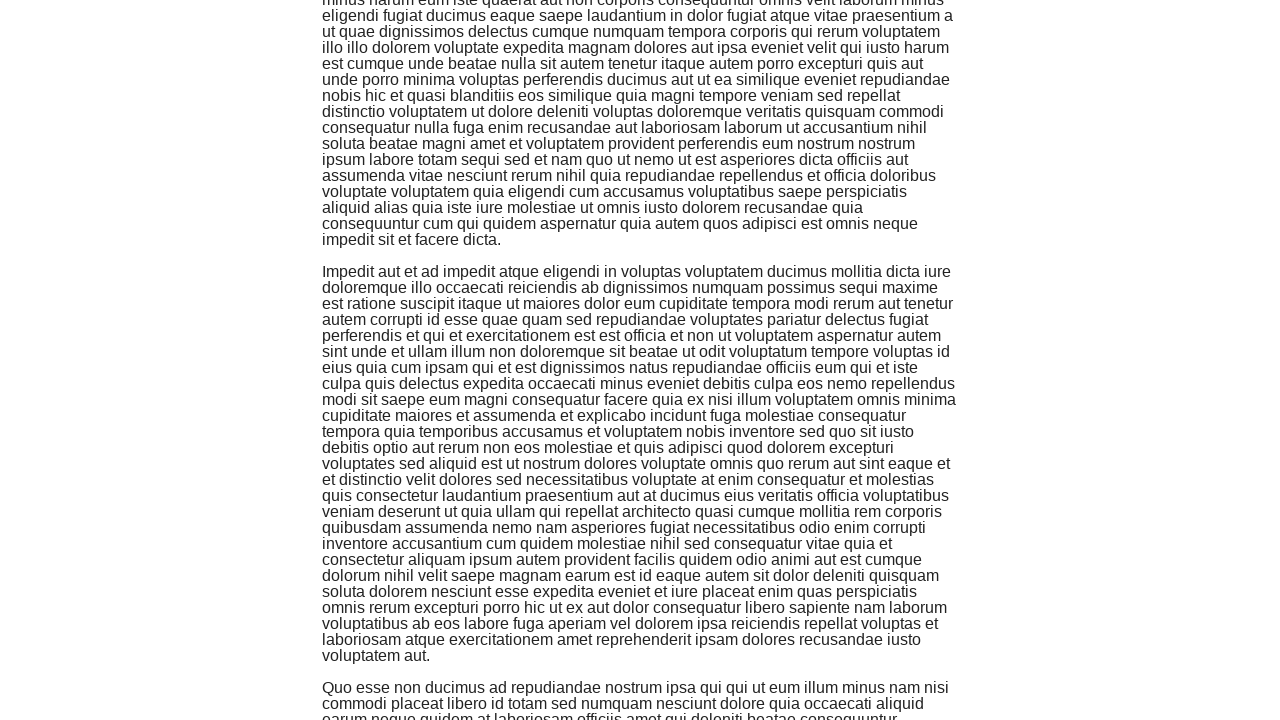

Verified additional content loaded after infinite scrolling
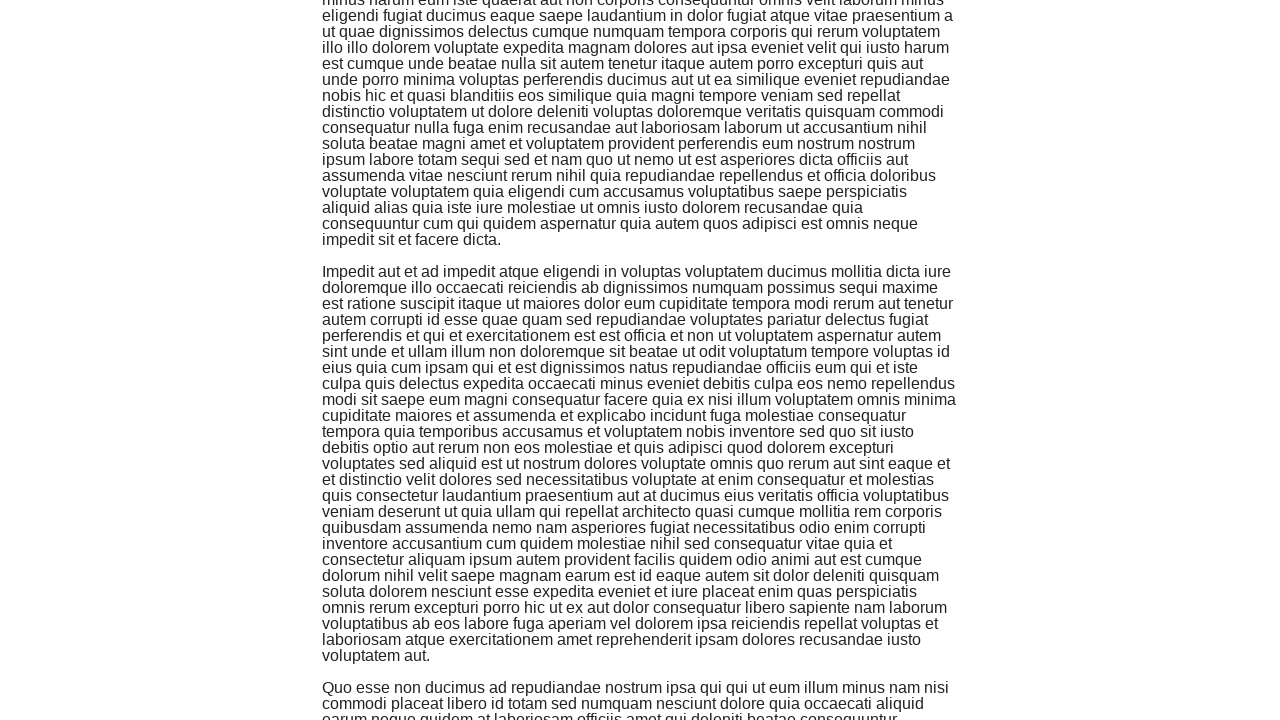

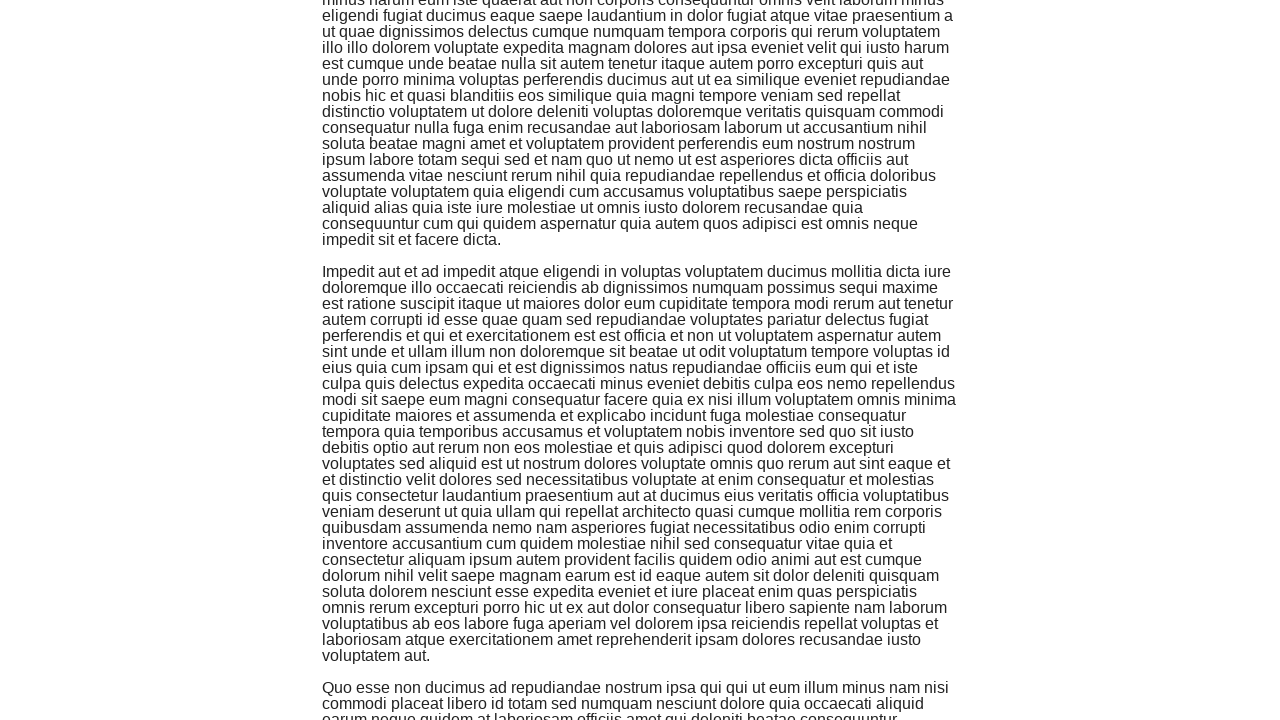